Tests full page scrolling by navigating from top to bottom and back to top of the Freshworks website

Starting URL: https://www.freshworks.com/

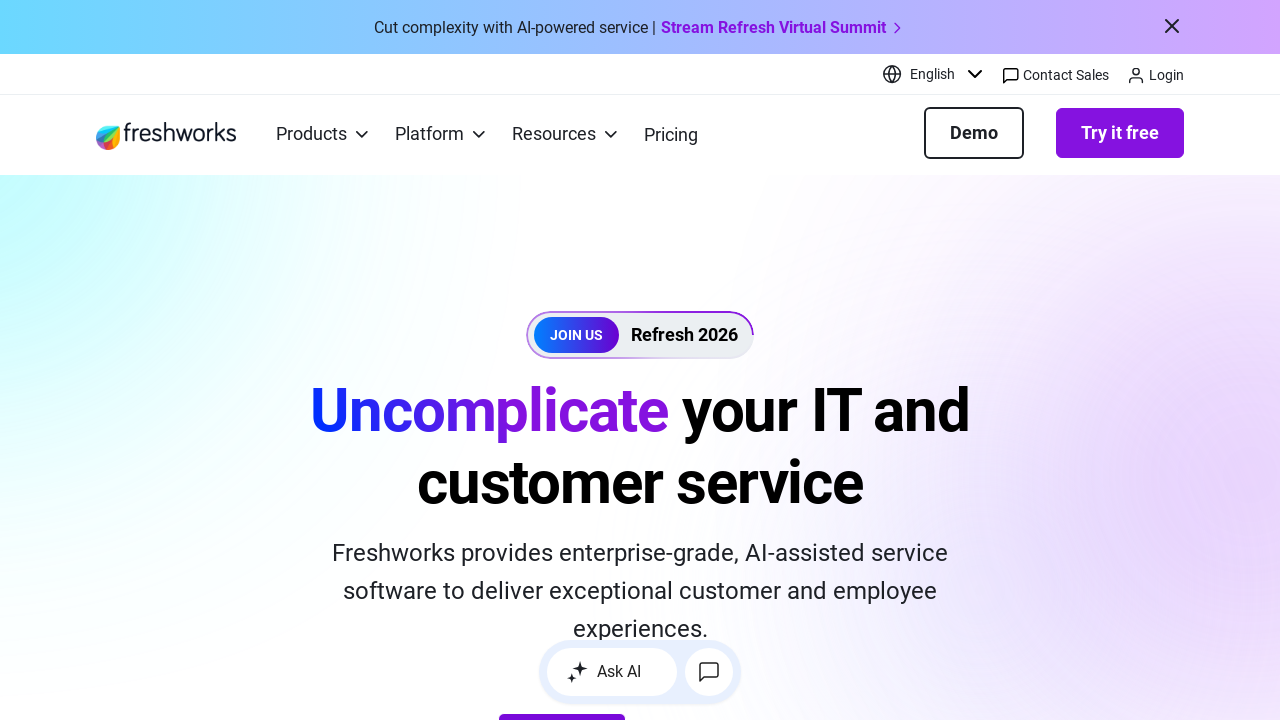

Scrolled to bottom of Freshworks page using Control+End
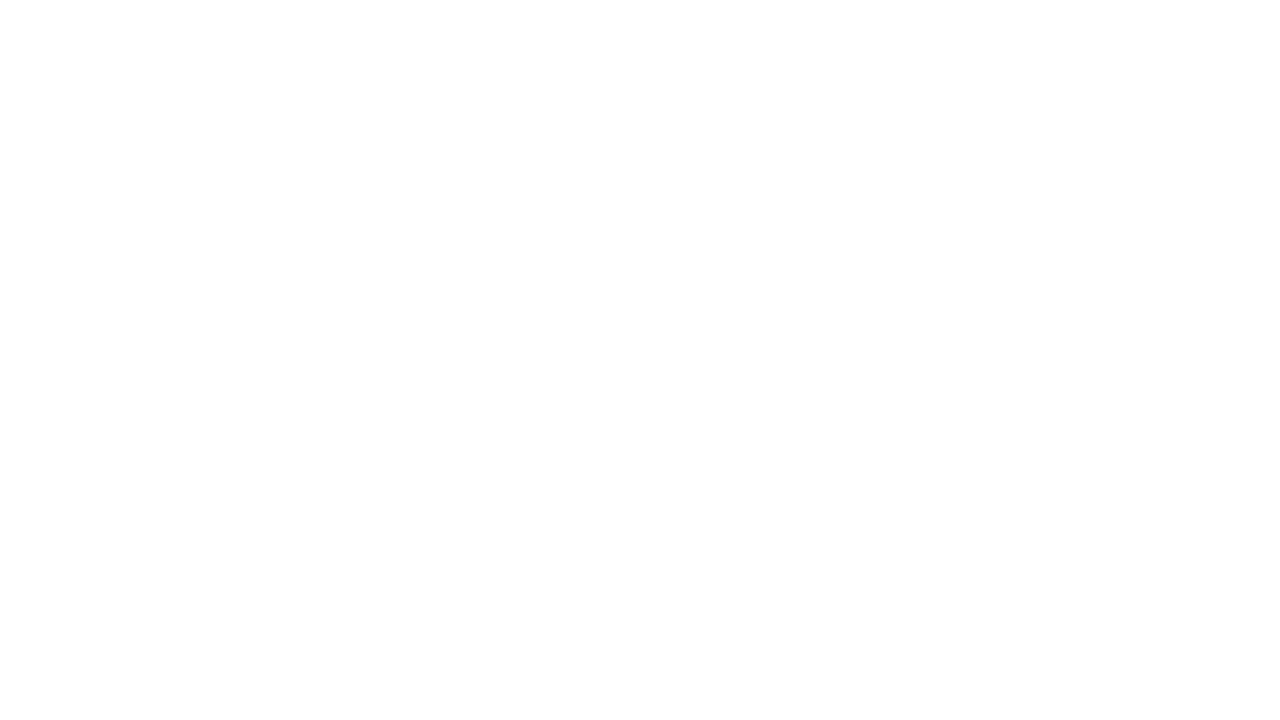

Waited 1 second for scroll effect to complete
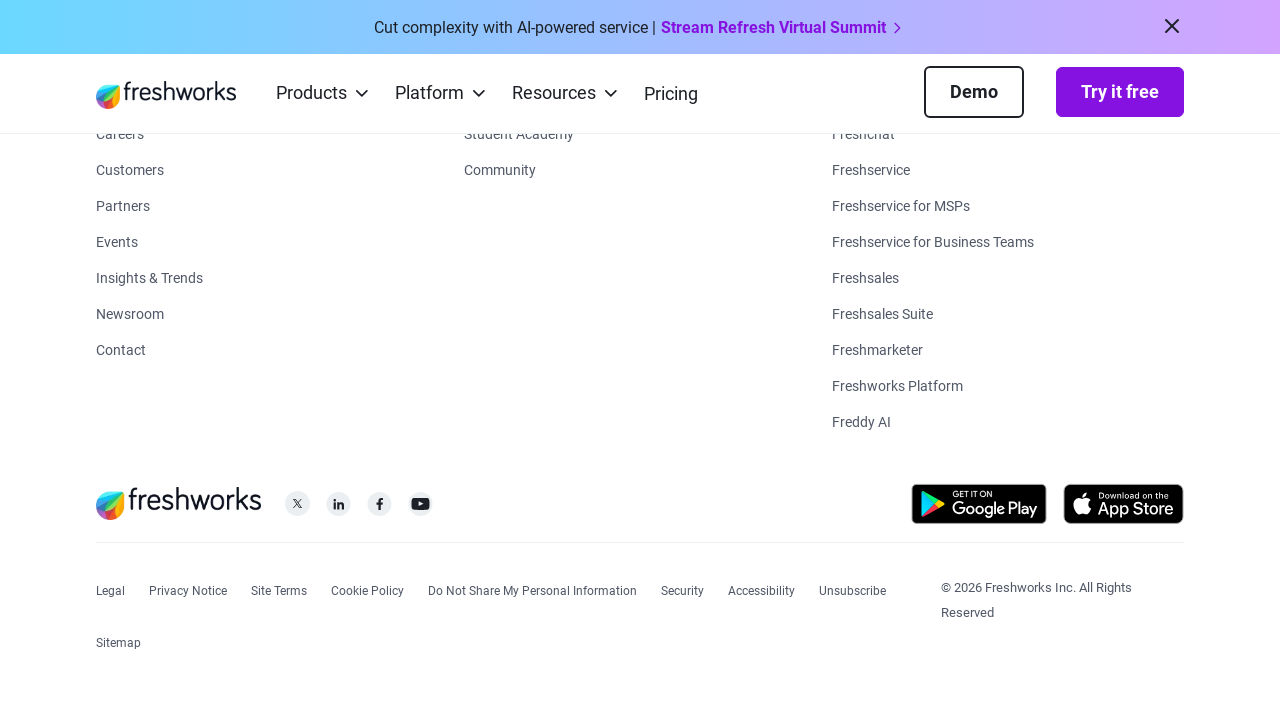

Scrolled back to top of page using Control+Home
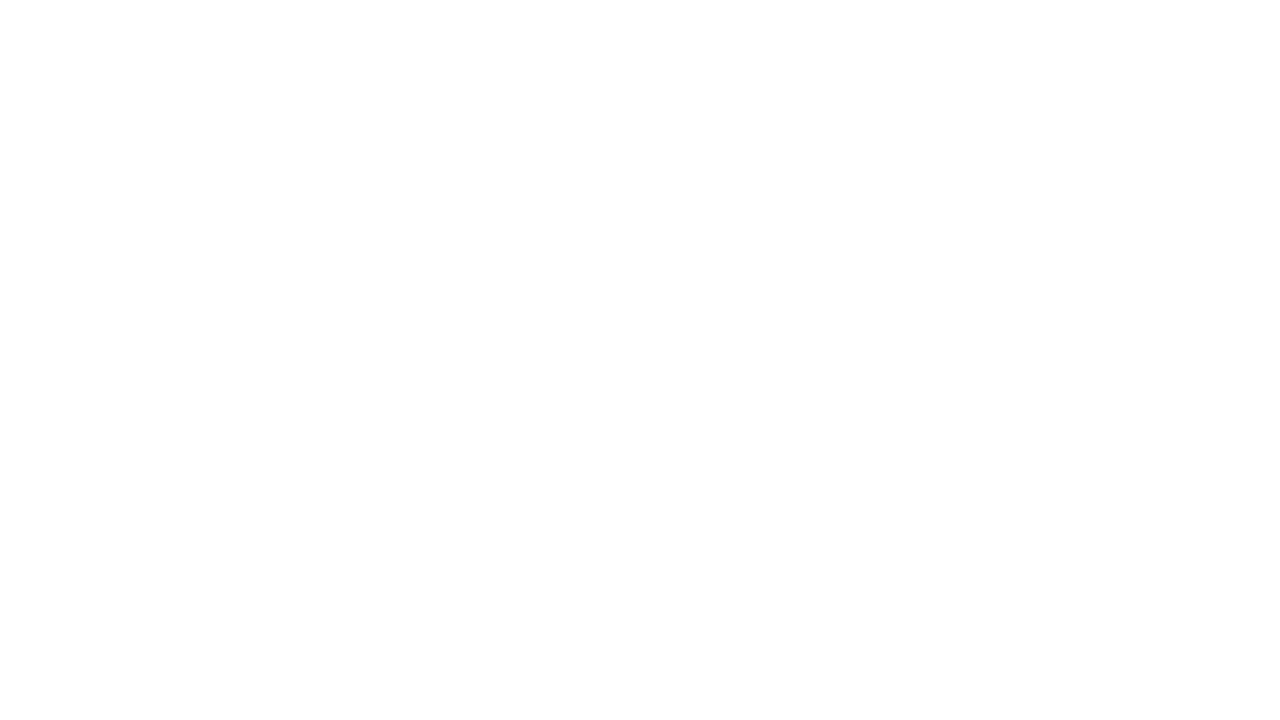

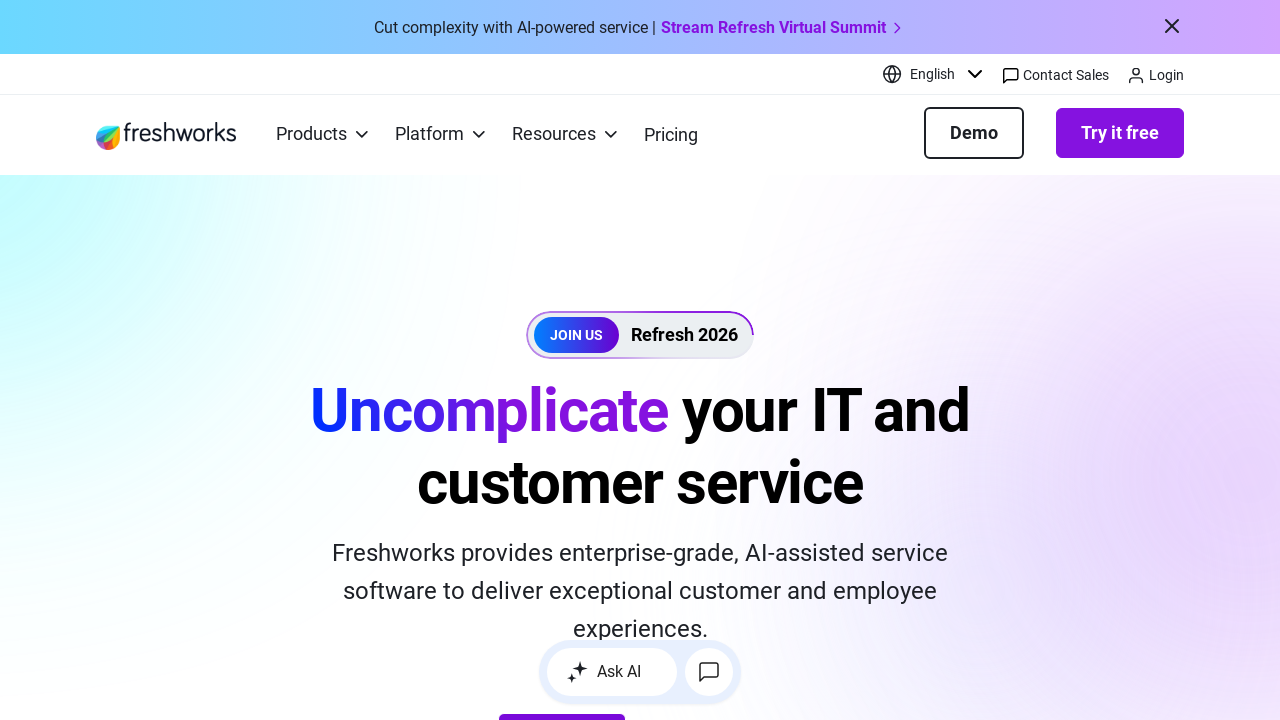